Tests marking individual todo items as complete by checking their checkboxes

Starting URL: https://demo.playwright.dev/todomvc

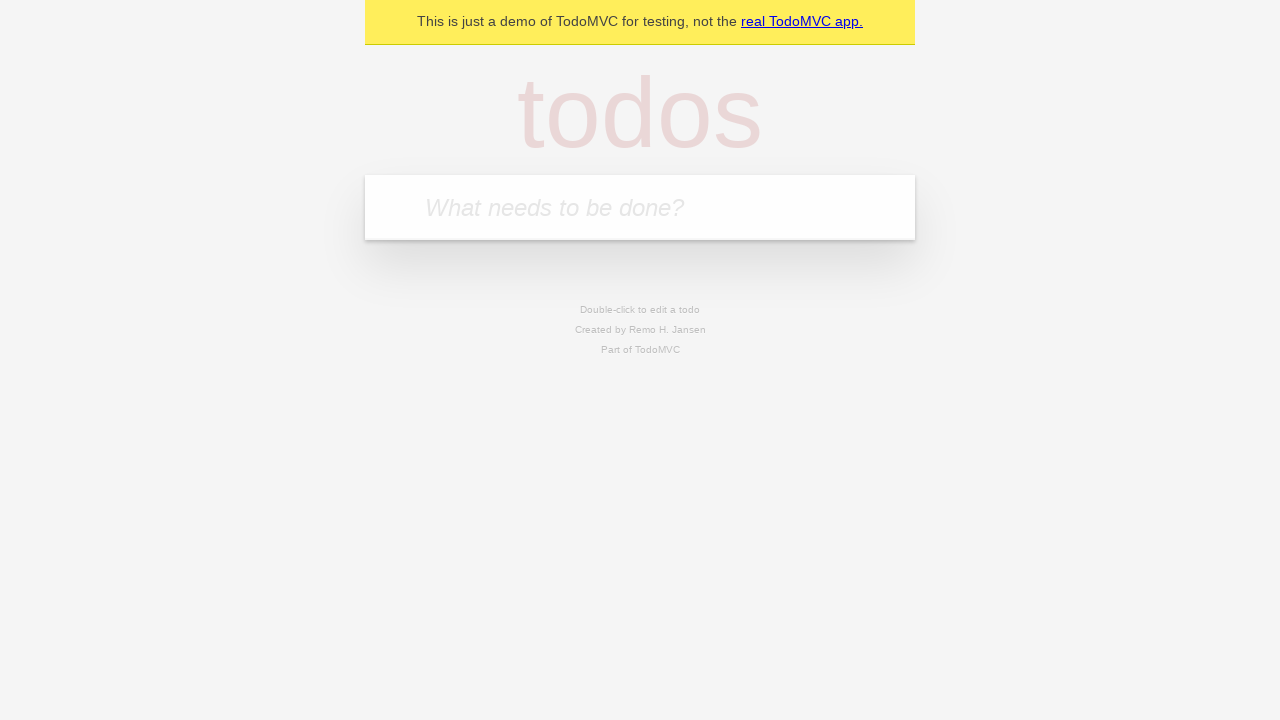

Located the 'What needs to be done?' input field
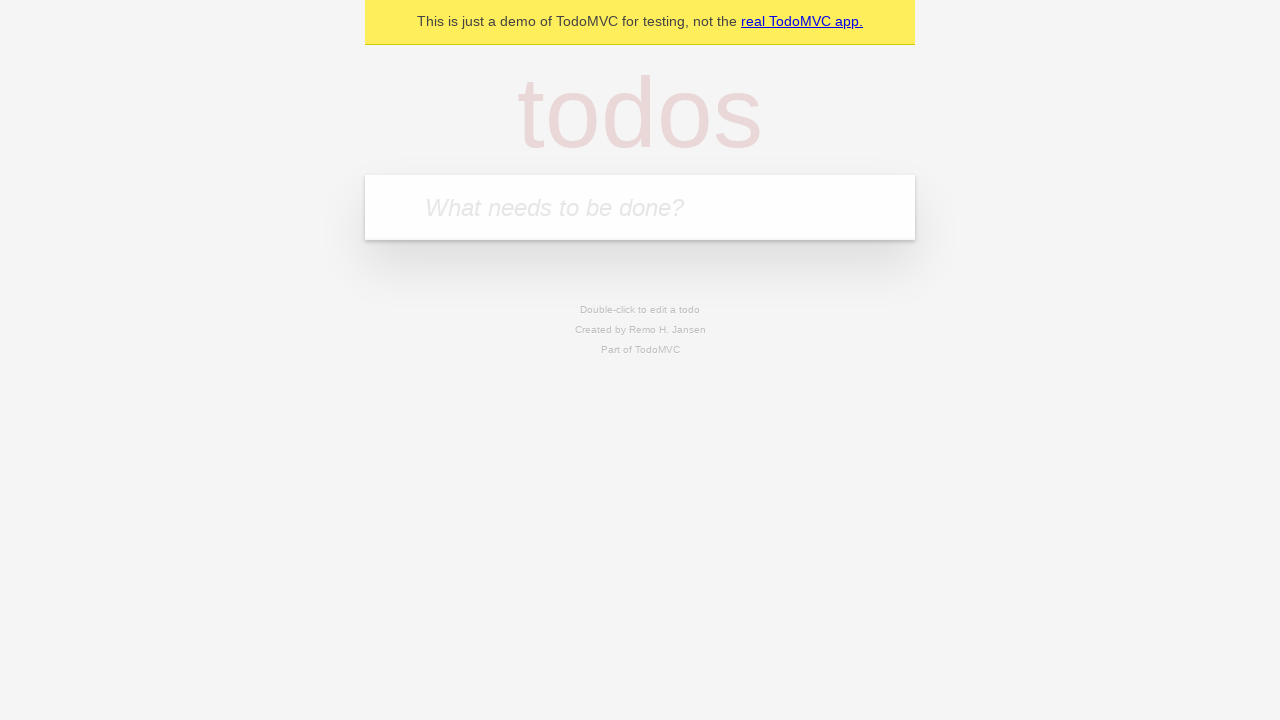

Filled todo input with 'buy some cheese' on internal:attr=[placeholder="What needs to be done?"i]
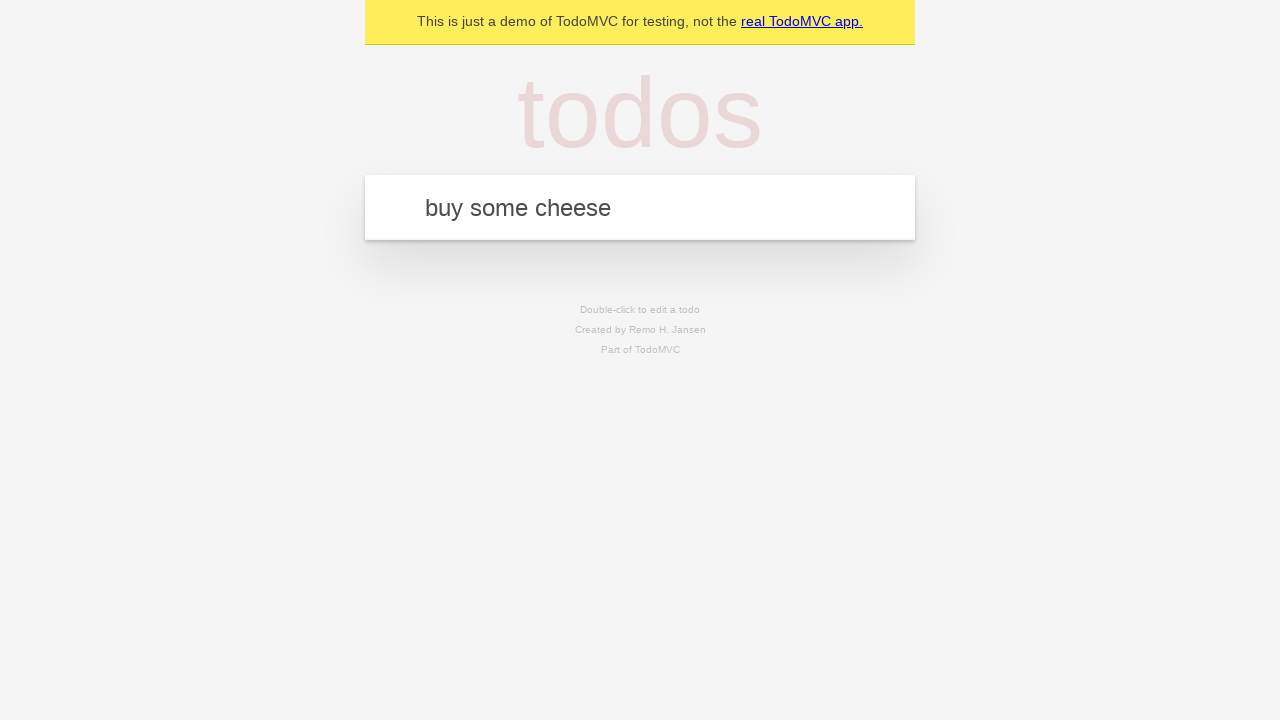

Pressed Enter to create todo item 'buy some cheese' on internal:attr=[placeholder="What needs to be done?"i]
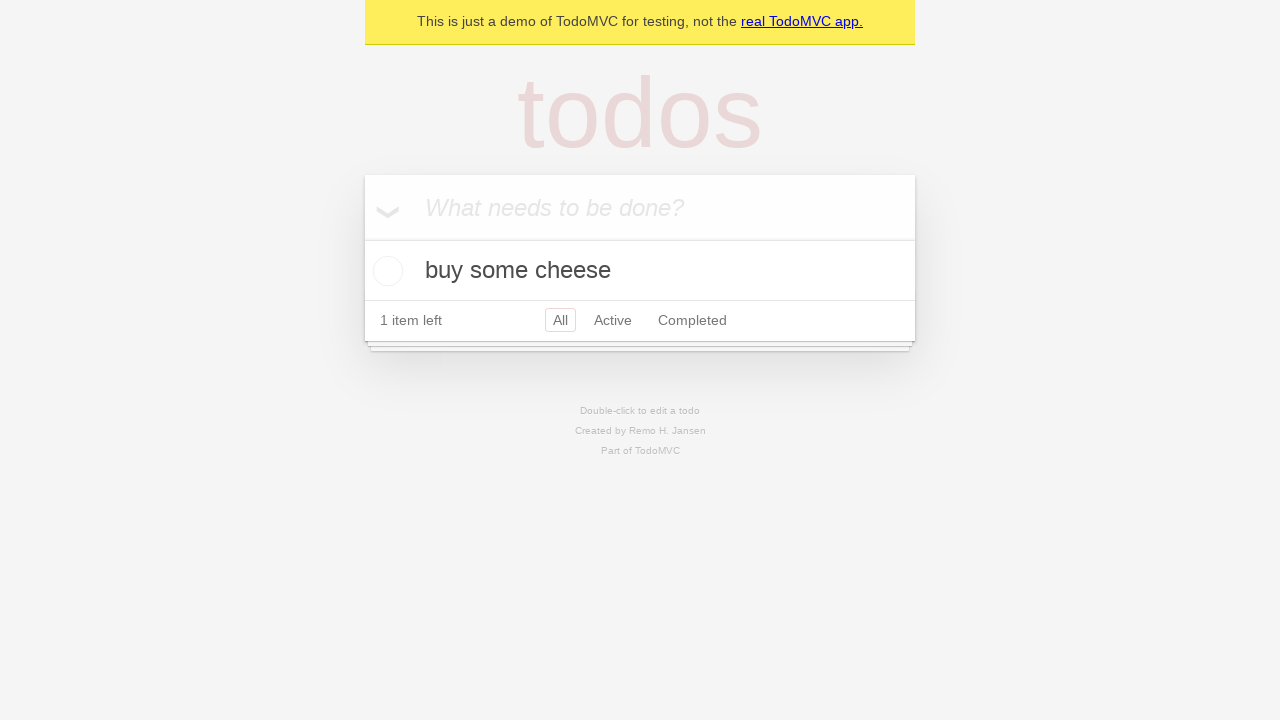

Filled todo input with 'feed the cat' on internal:attr=[placeholder="What needs to be done?"i]
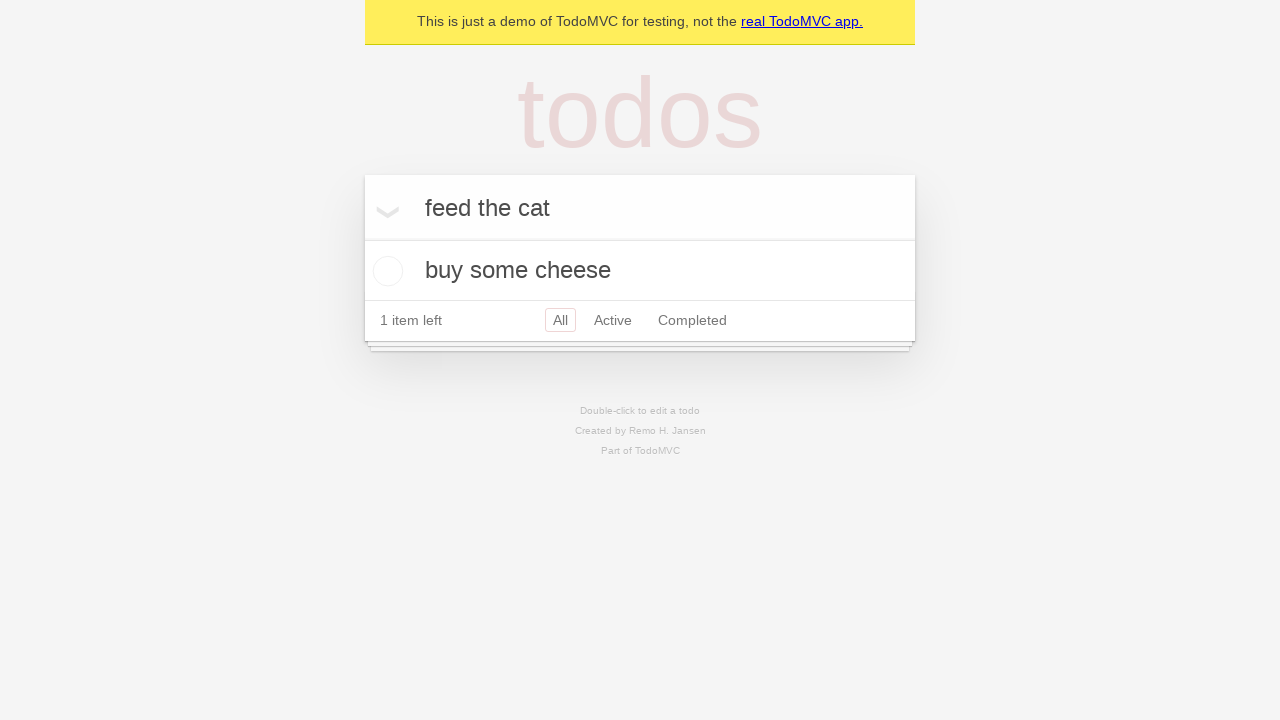

Pressed Enter to create todo item 'feed the cat' on internal:attr=[placeholder="What needs to be done?"i]
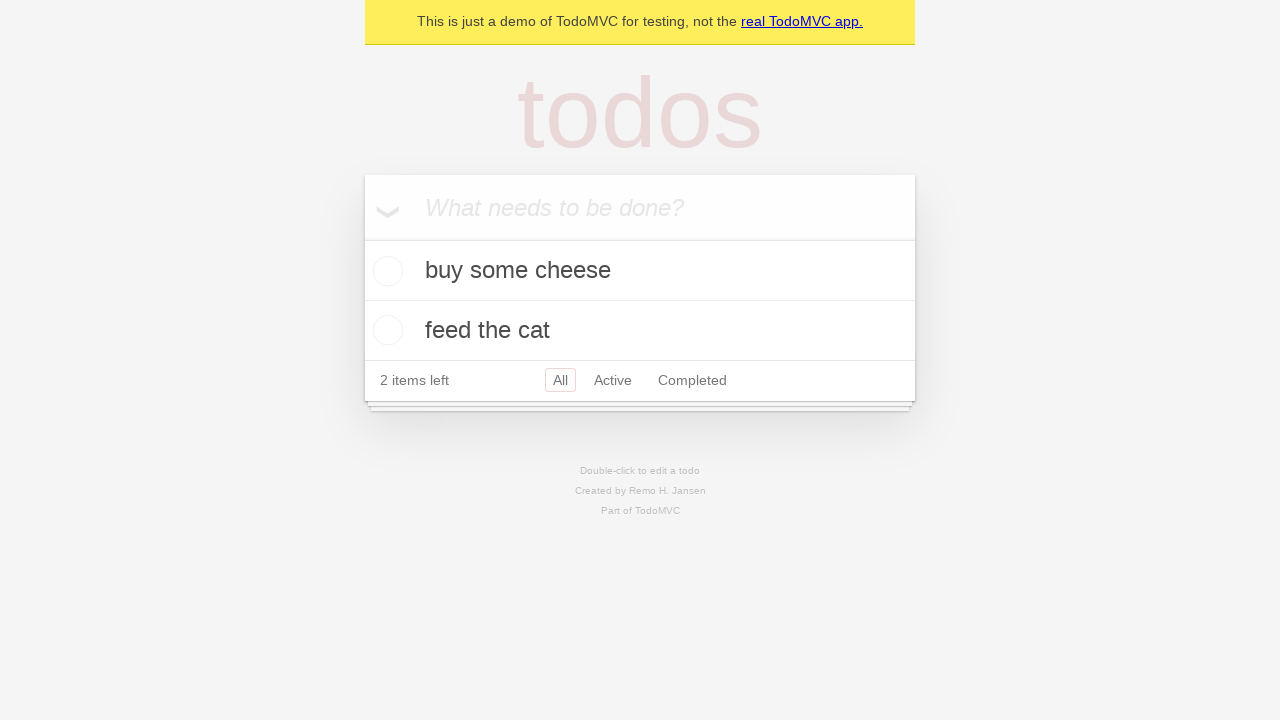

Waited for todo items to appear in the DOM
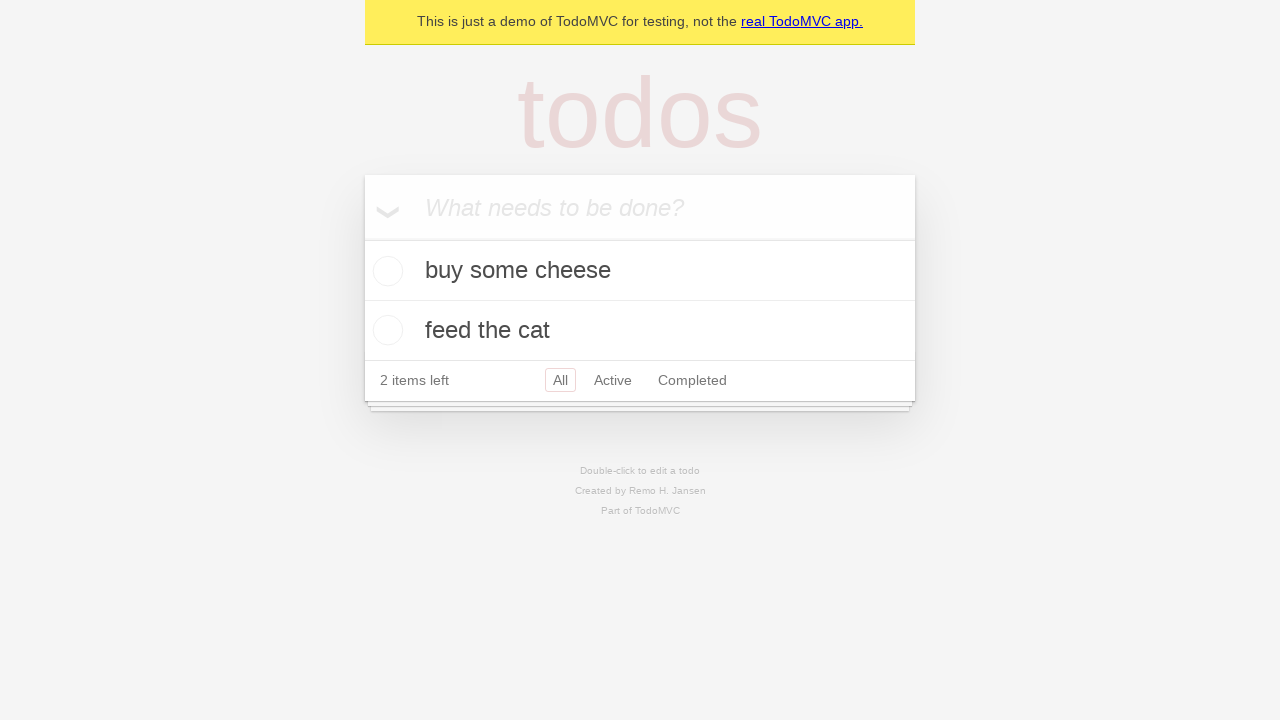

Located the first todo item
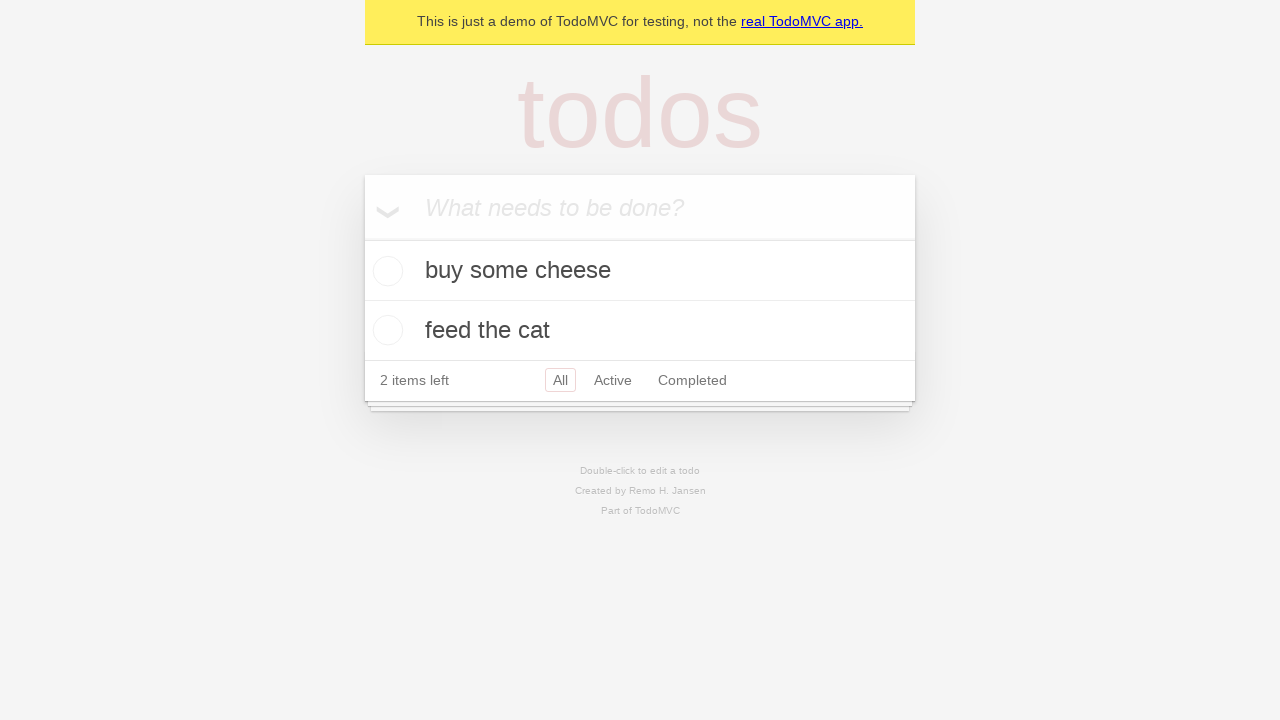

Checked the first todo item checkbox at (385, 271) on internal:testid=[data-testid="todo-item"s] >> nth=0 >> internal:role=checkbox
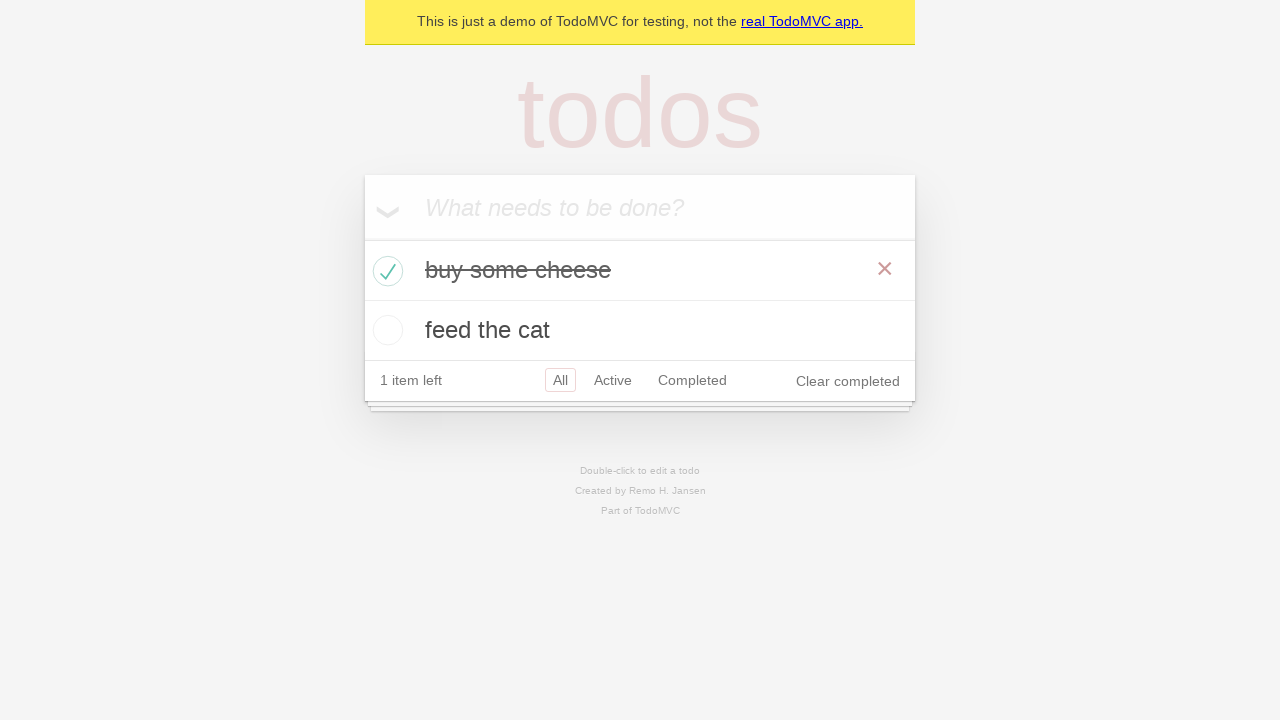

Located the second todo item
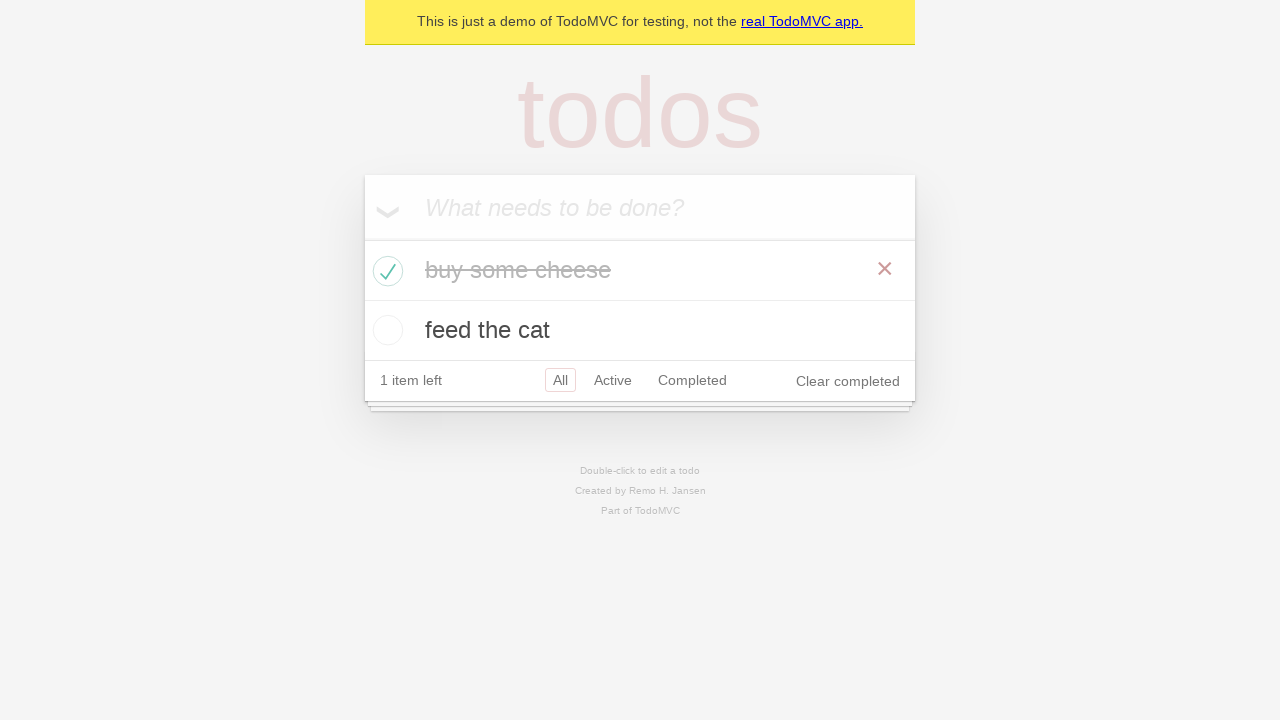

Checked the second todo item checkbox at (385, 330) on internal:testid=[data-testid="todo-item"s] >> nth=1 >> internal:role=checkbox
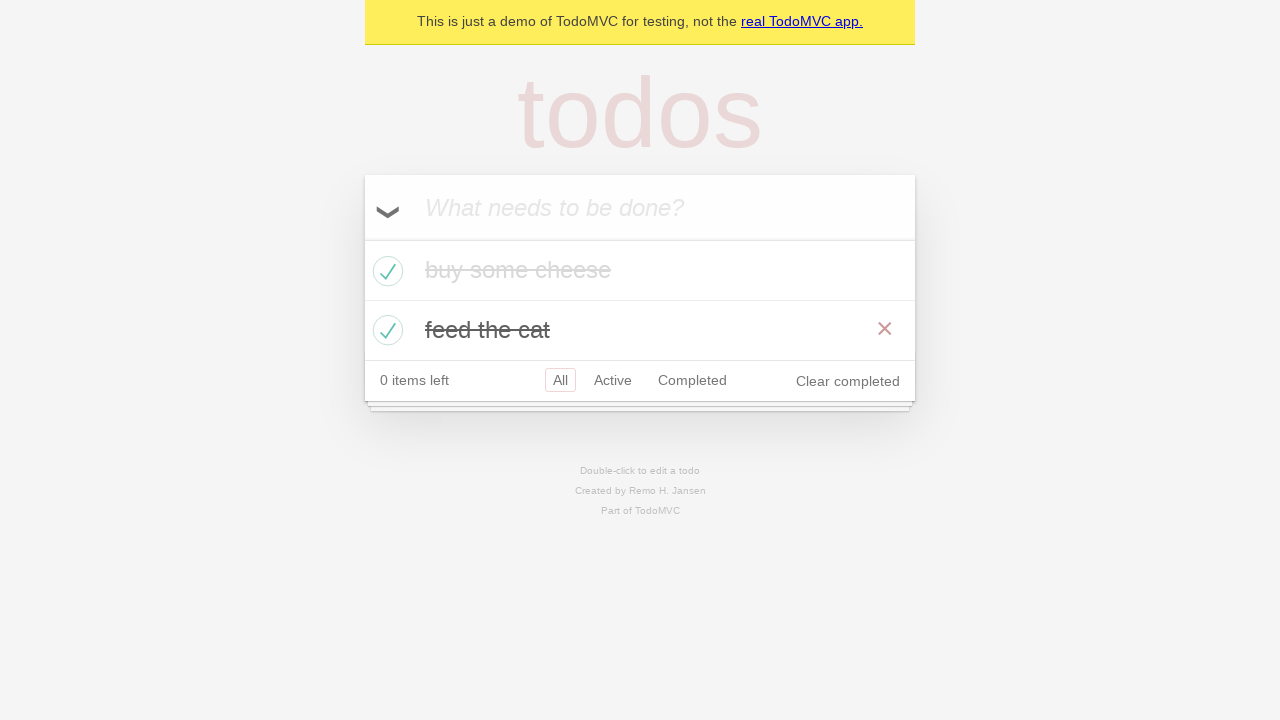

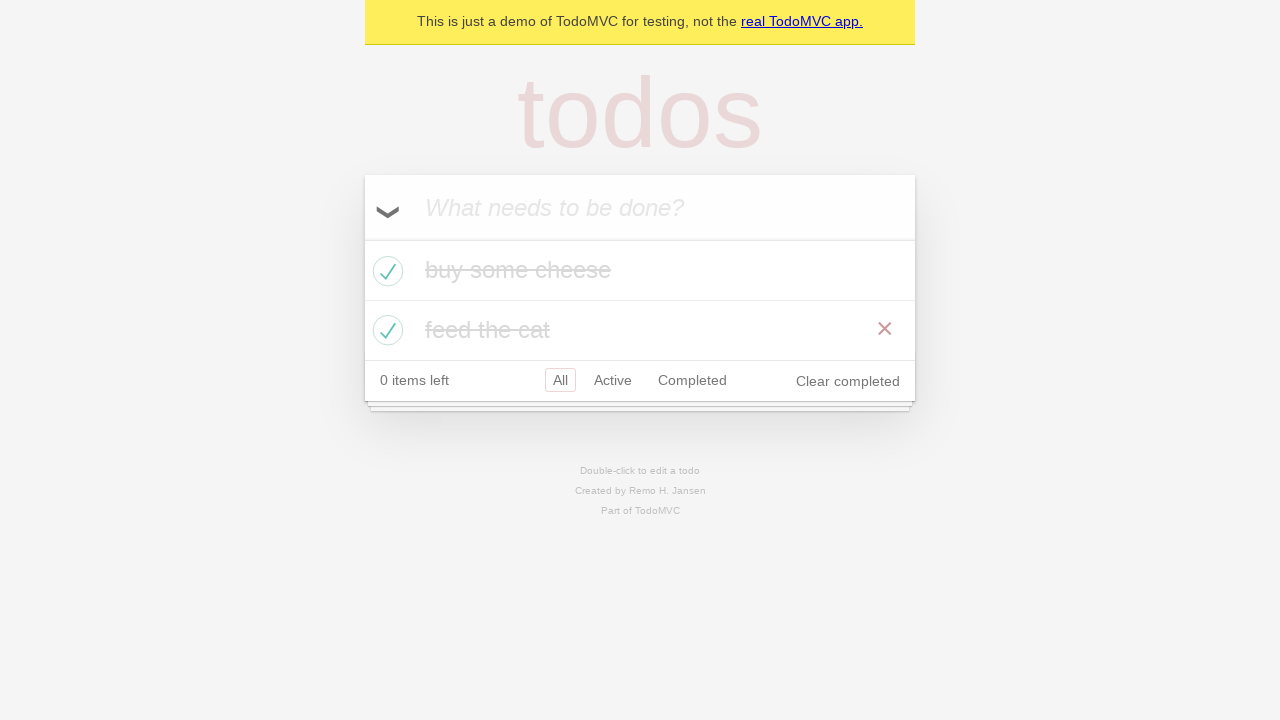